Tests the search functionality on softuni.bg by clicking the search icon, entering a search query "QA", and verifying the search results page displays correctly.

Starting URL: https://softuni.bg/

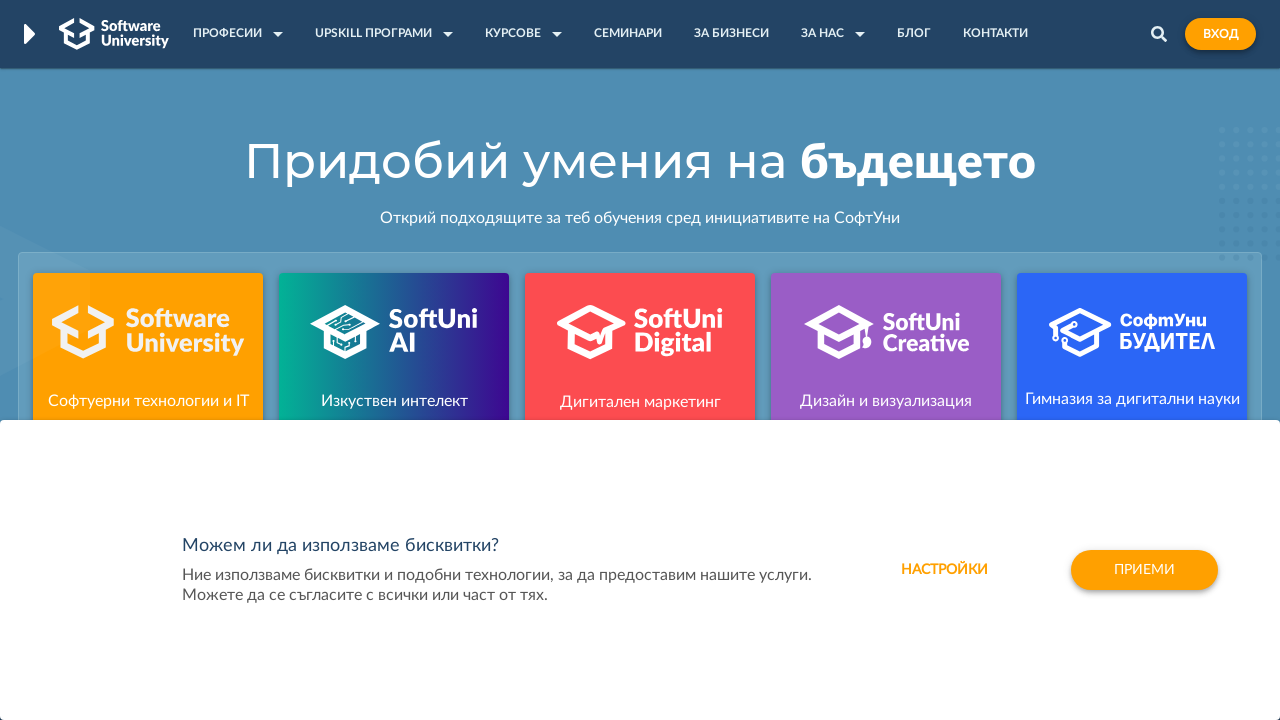

Clicked search icon in header at (1159, 34) on .header-search-icon > img
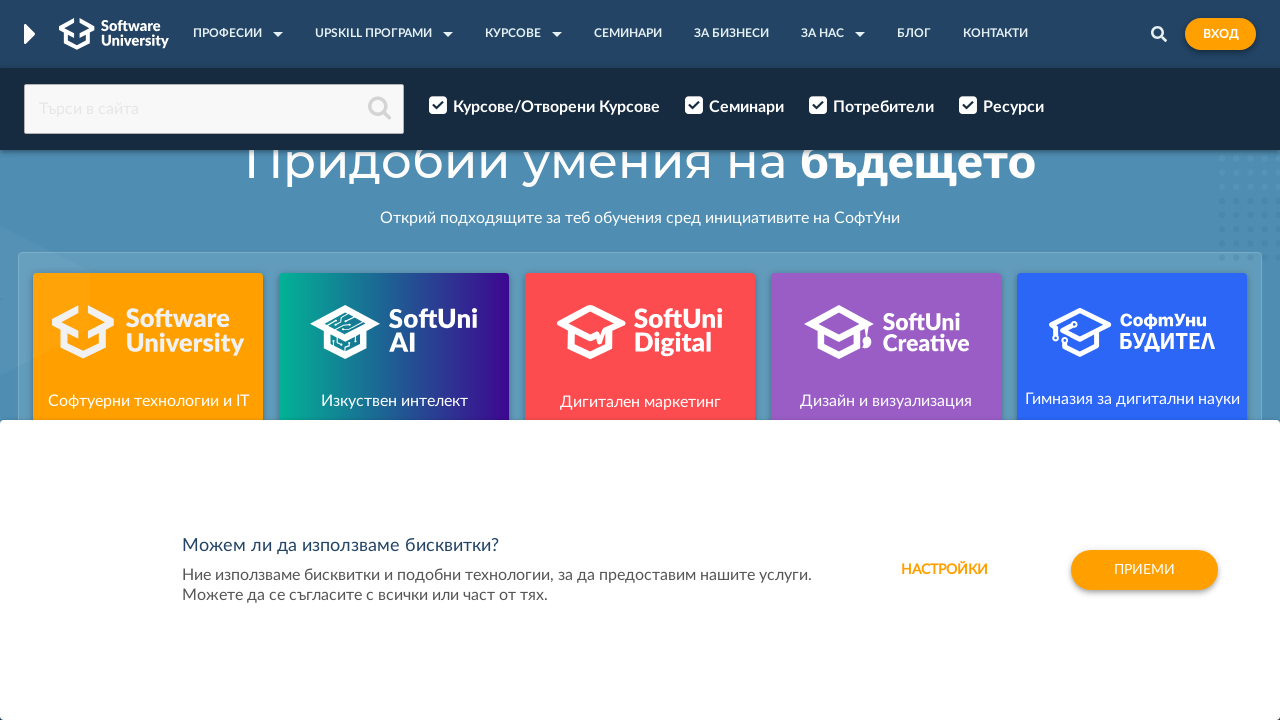

Clicked search input field at (214, 109) on #search-input
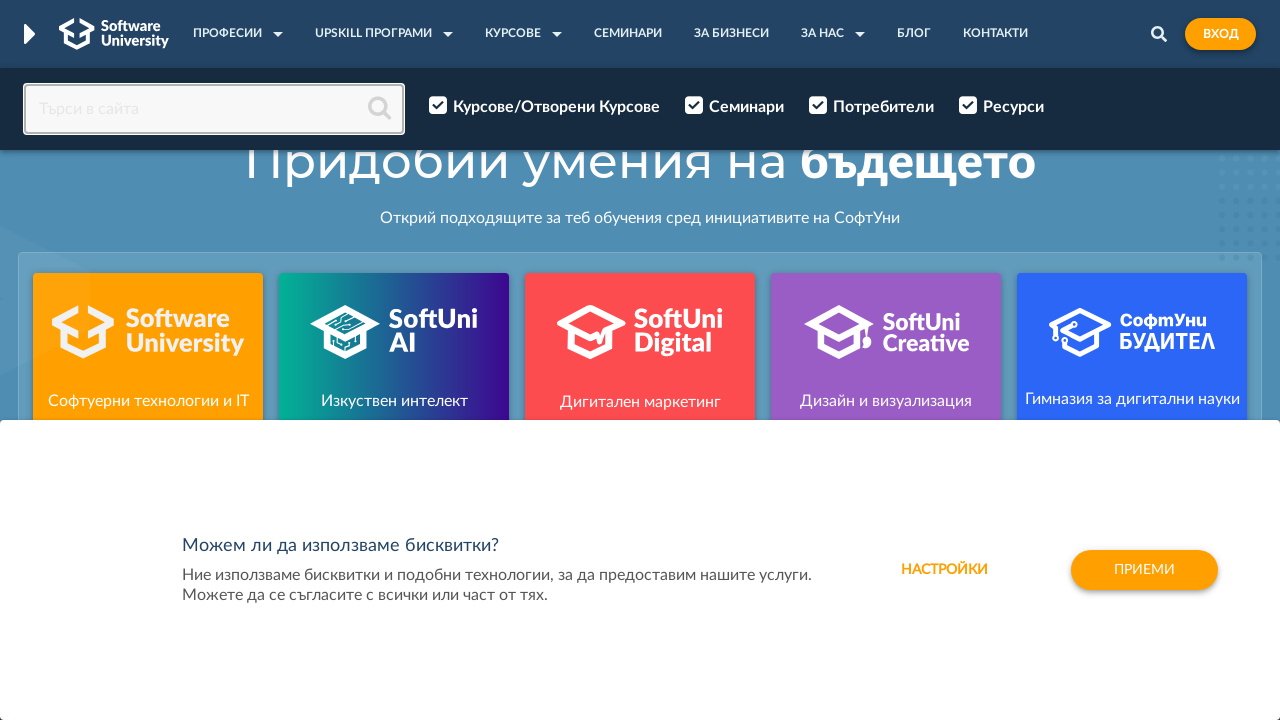

Filled search input with 'QA' on #search-input
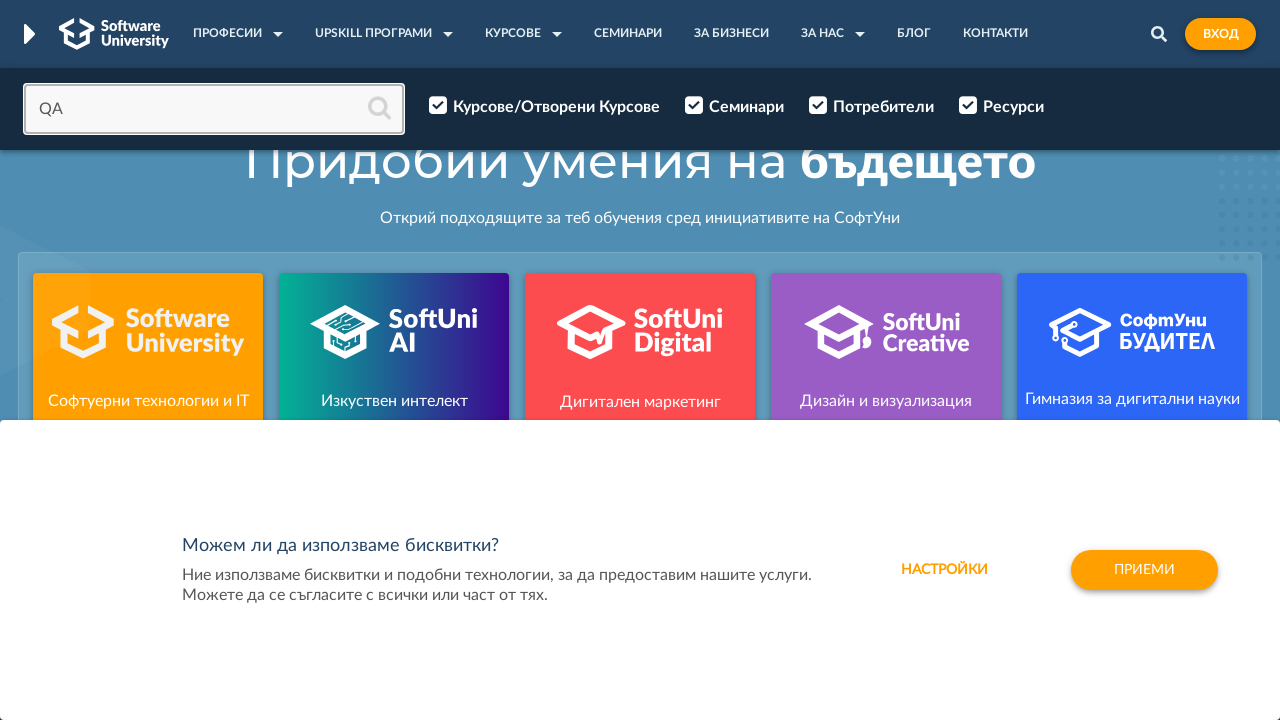

Clicked search button to submit query at (378, 108) on .fa-search
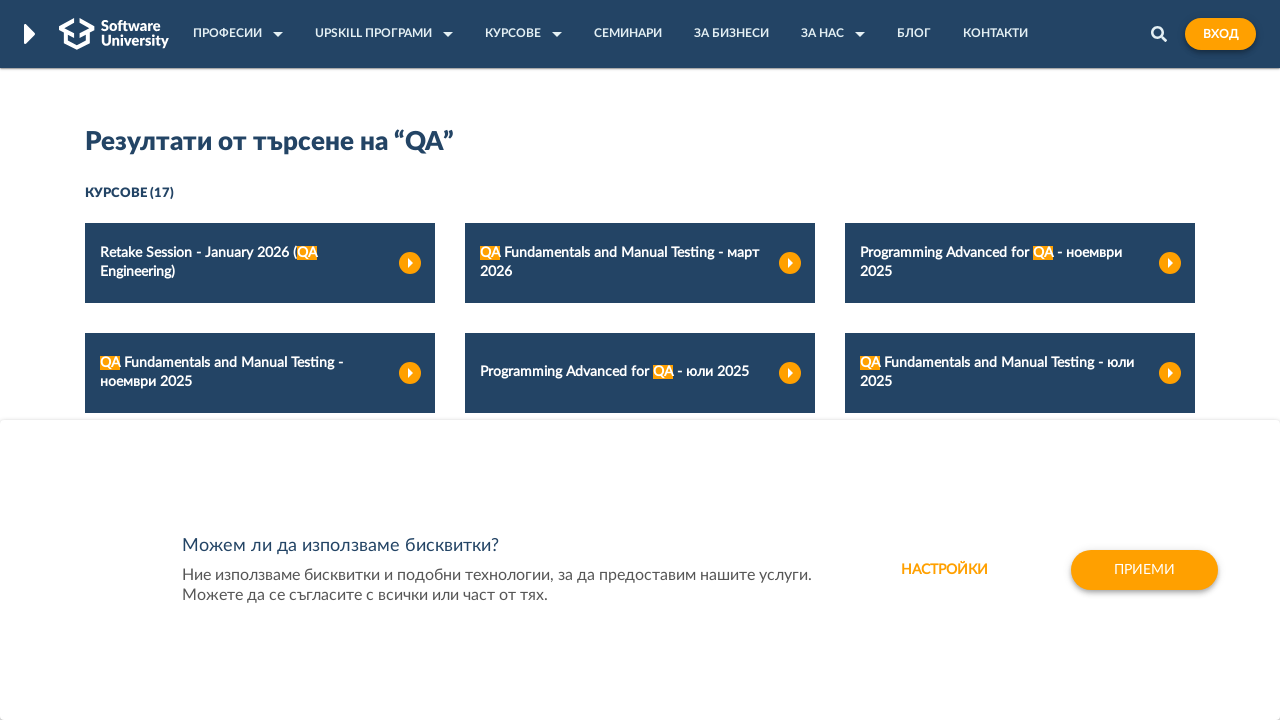

Search results page loaded successfully
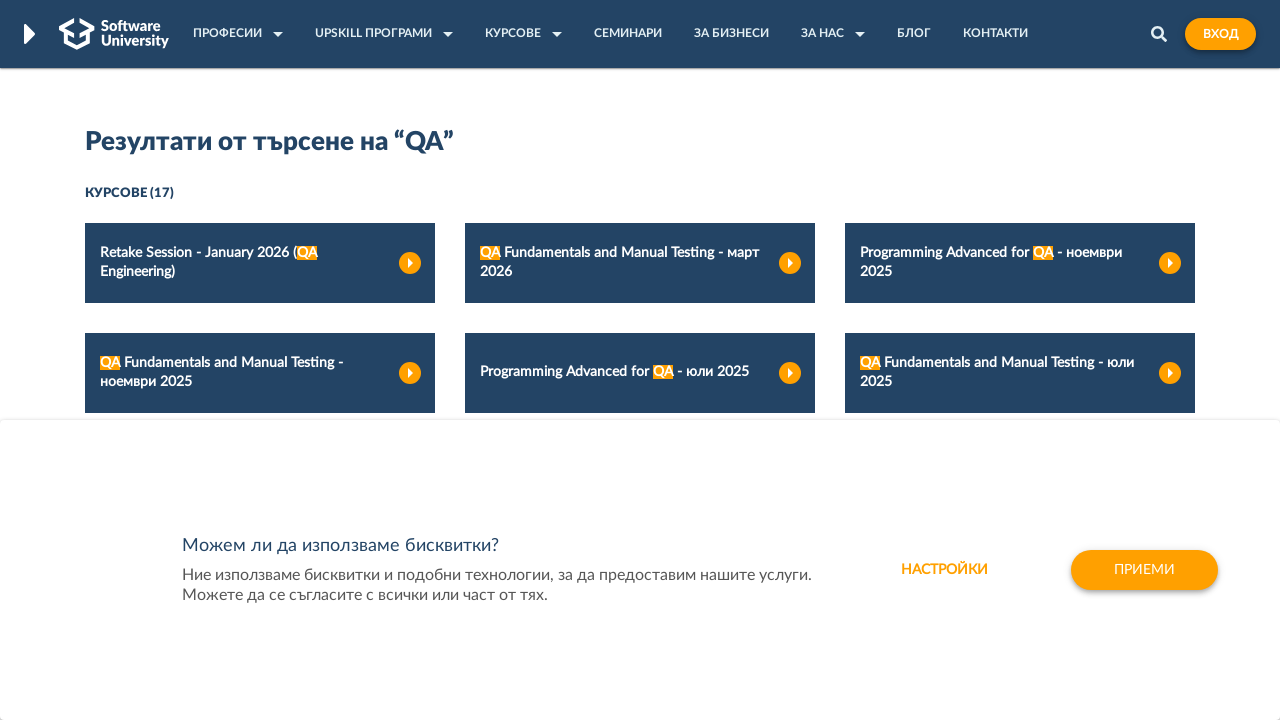

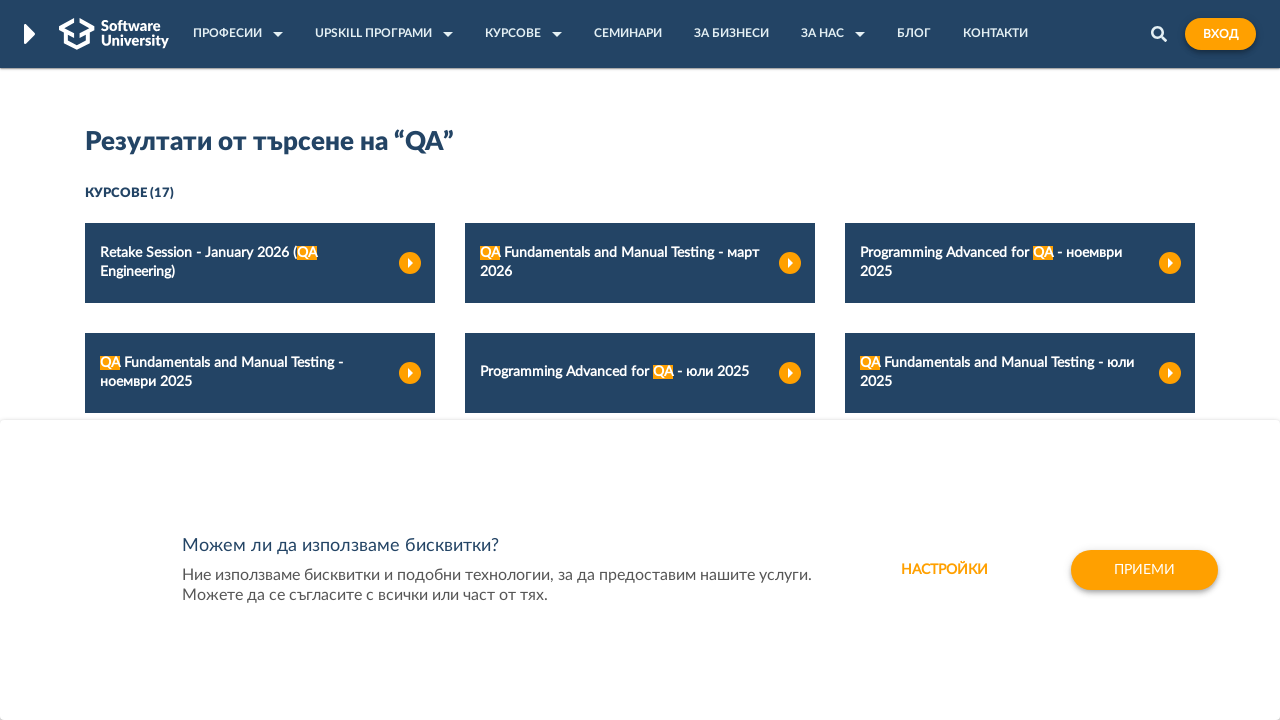